Tests navigation to the stores page by clicking on "Our Stores" link and waiting for store listings to load

Starting URL: https://prego.ua/

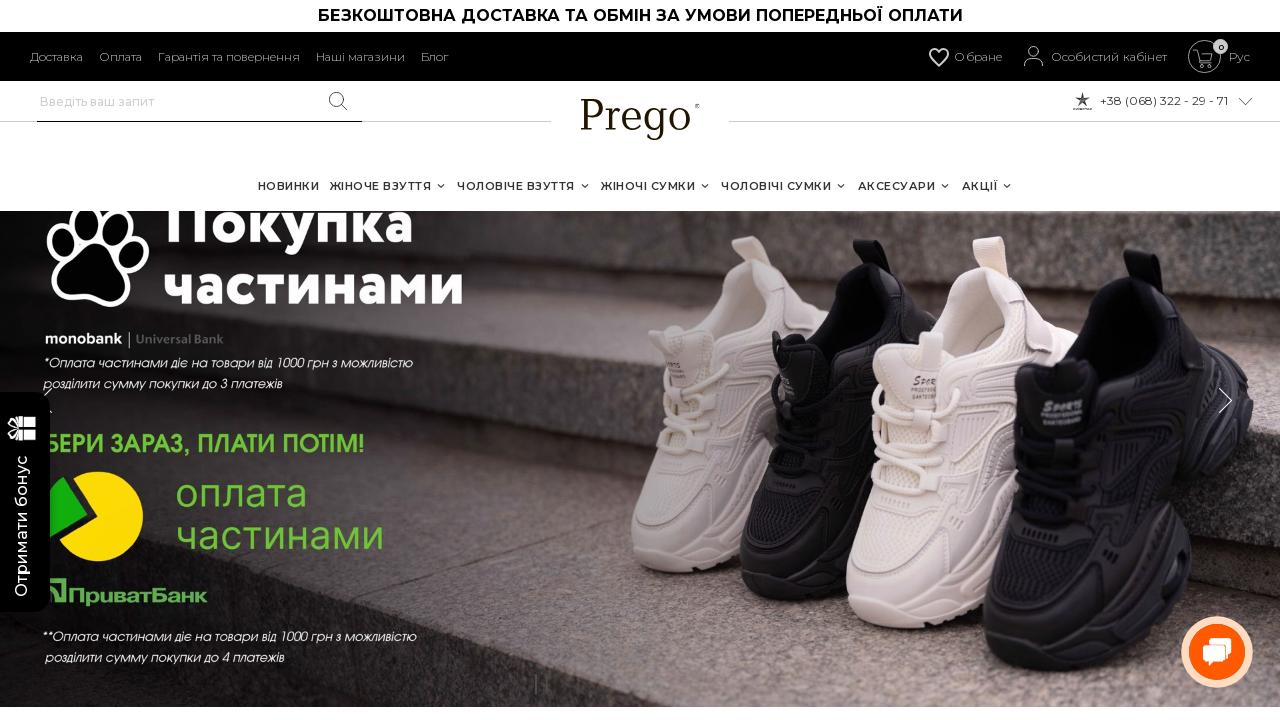

Clicked 'Our Stores' (Наші магазини) link at (360, 56) on text=Наші магазини
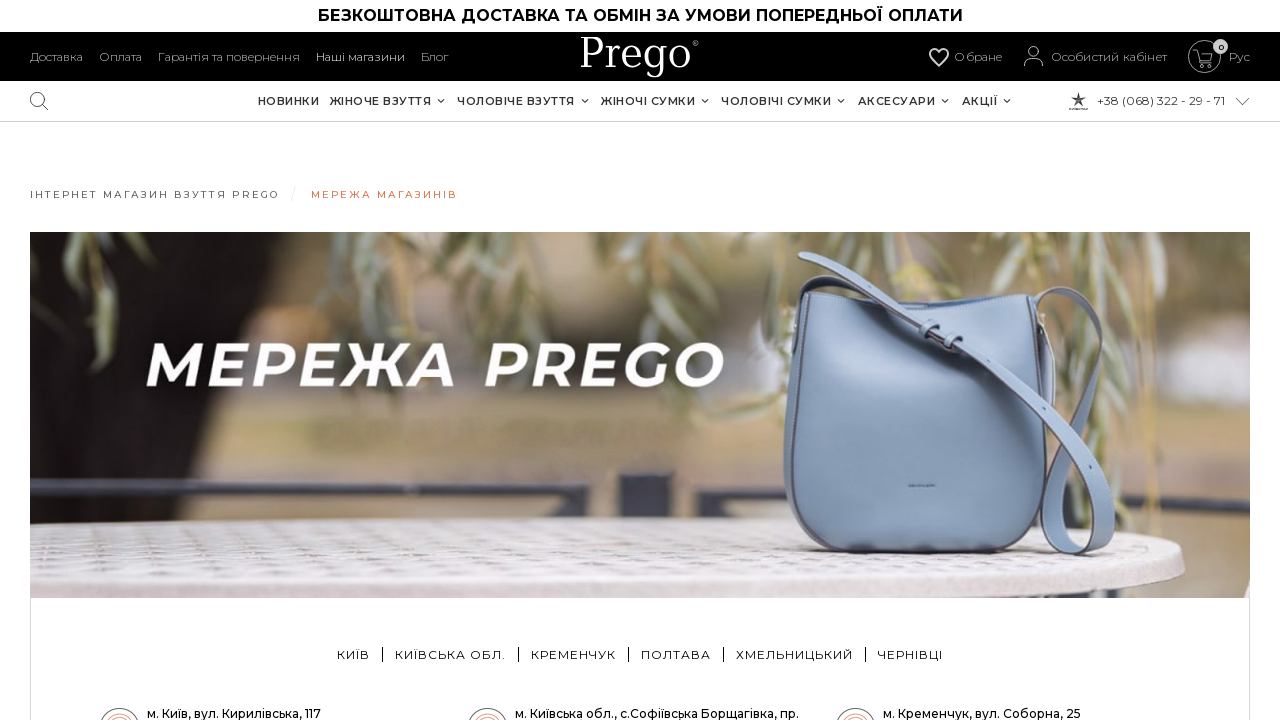

Store listings loaded with Kyiv location visible
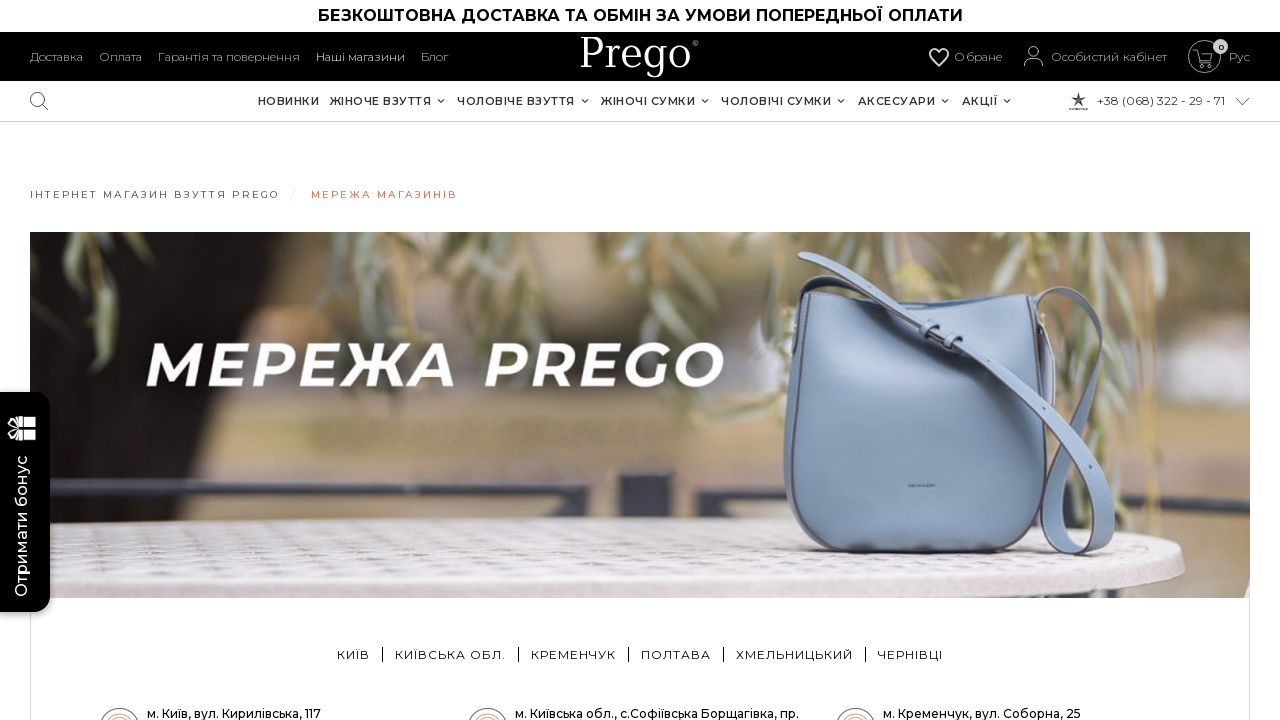

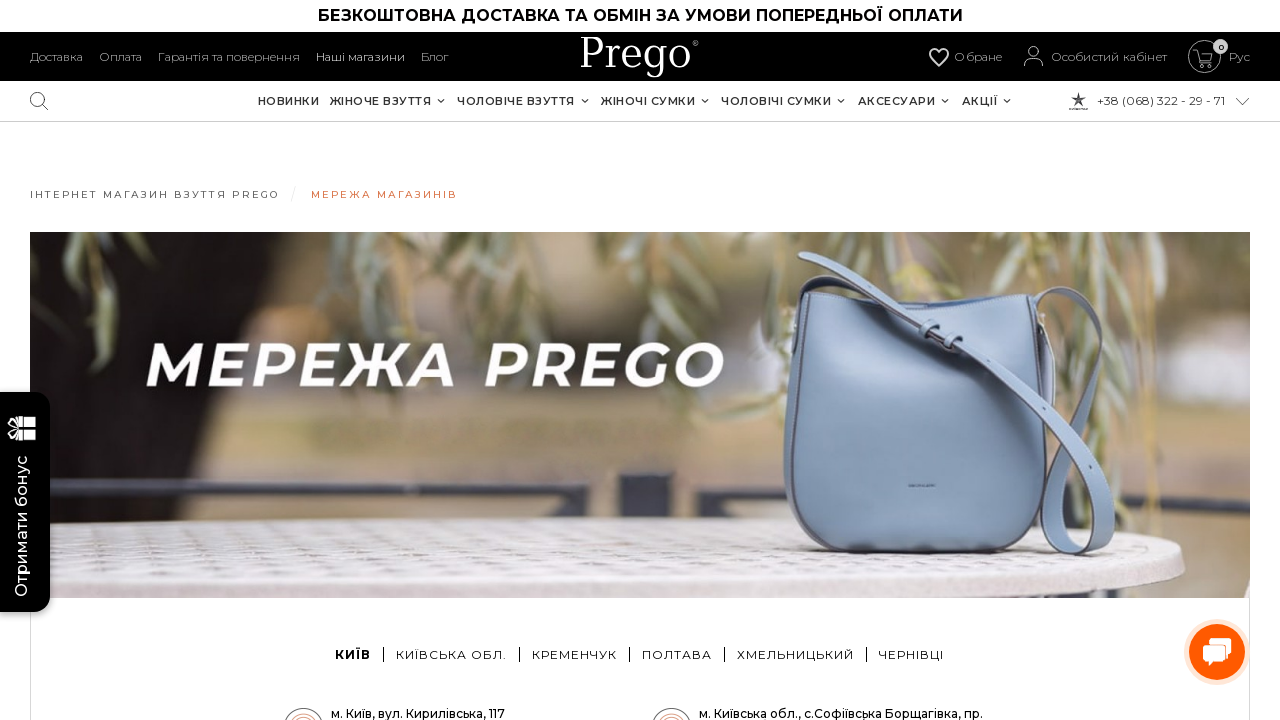